Tests the Text Box form submission on DemoQA by filling in user name, email, current address, and permanent address fields, then verifying the output displays the submitted information correctly.

Starting URL: https://demoqa.com/text-box

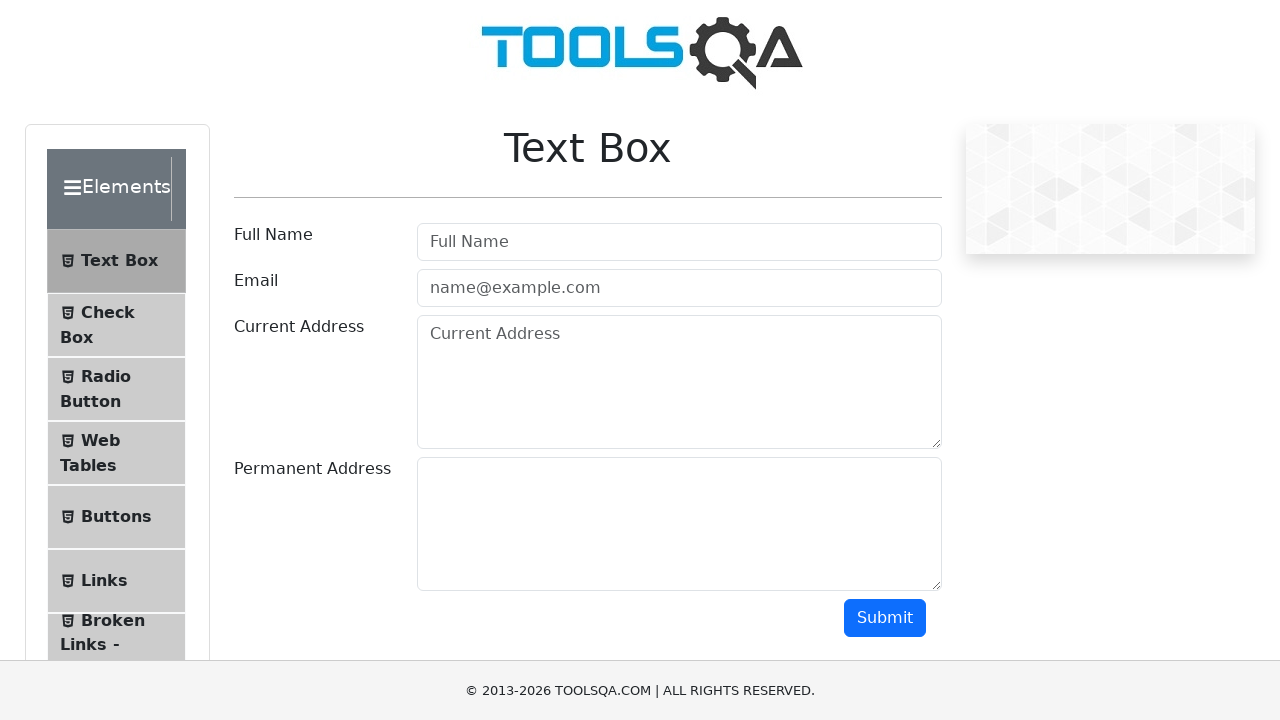

Filled user name field with 'Nguyen Van A' on #userName
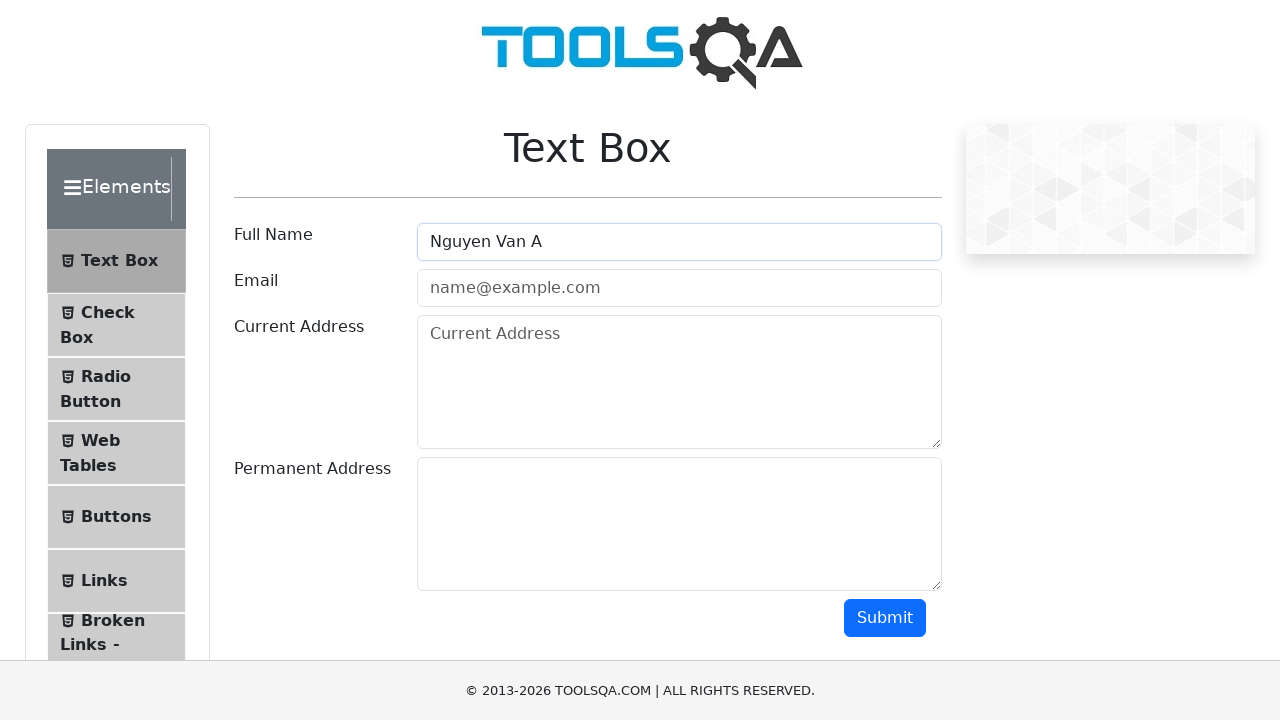

Filled email field with 'email@example.com' on #userEmail
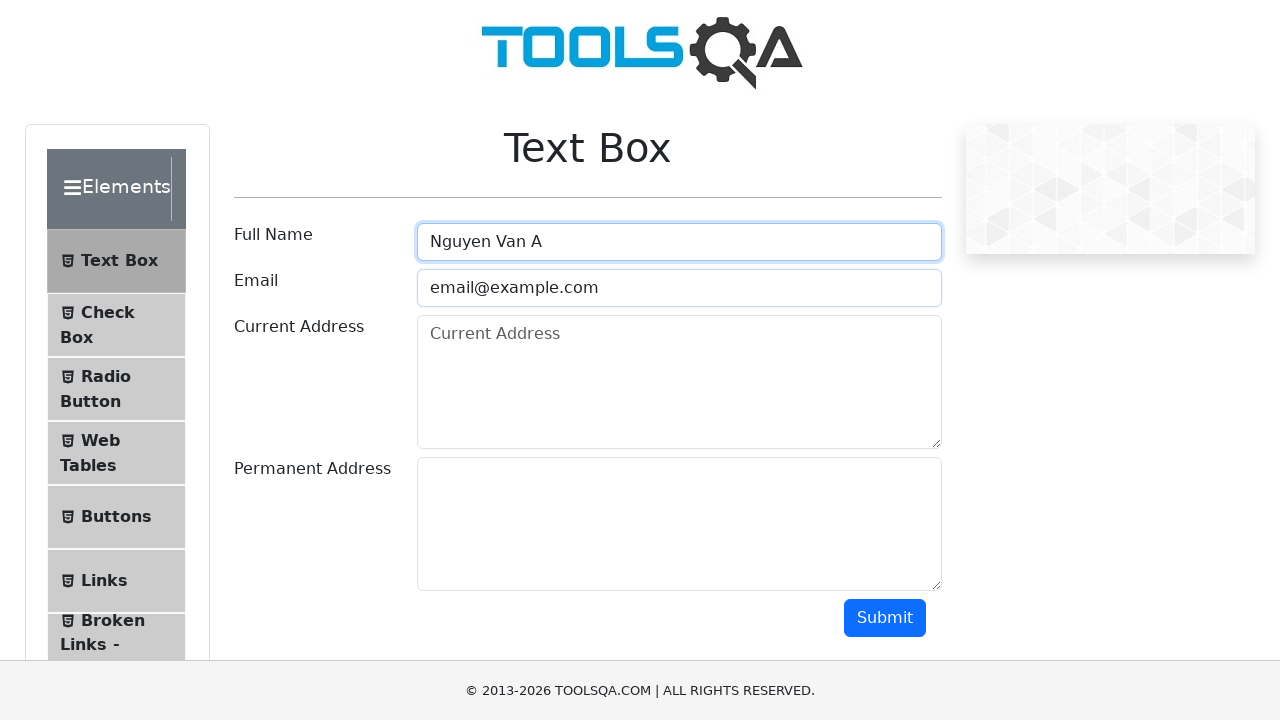

Filled current address field with '123 Main Street' on #currentAddress
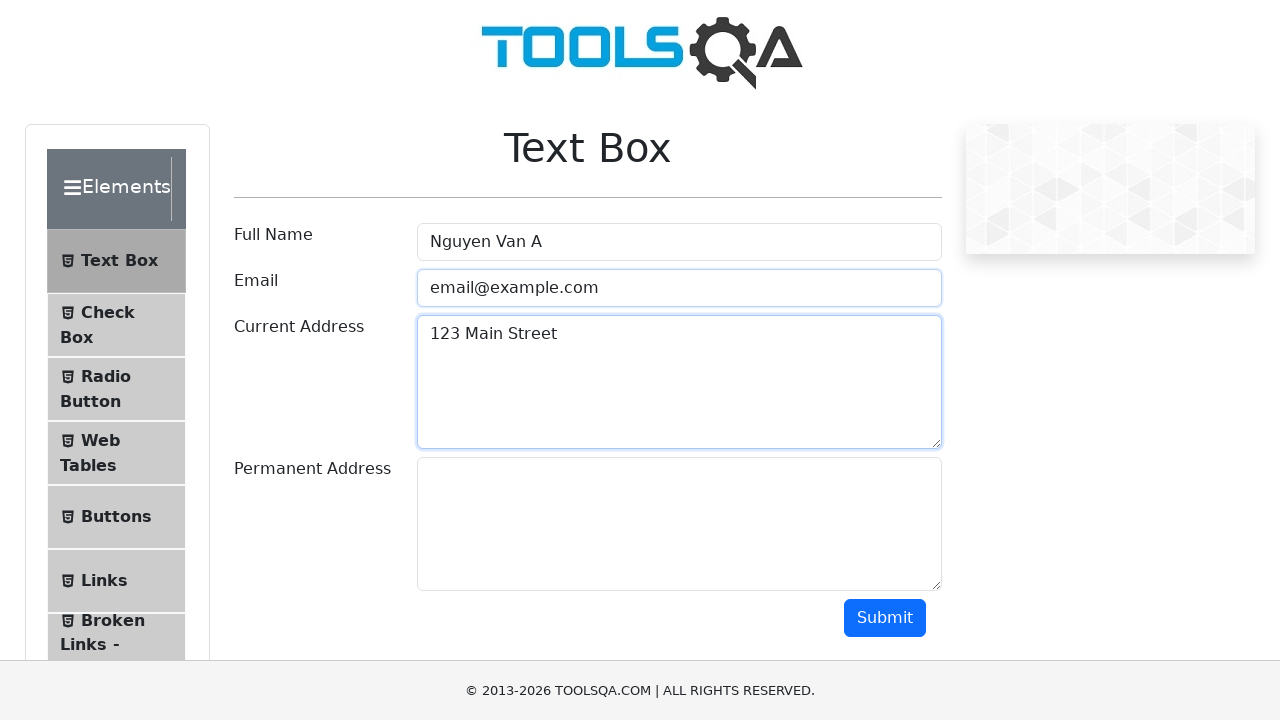

Filled permanent address field with '456 Another Street' on #permanentAddress
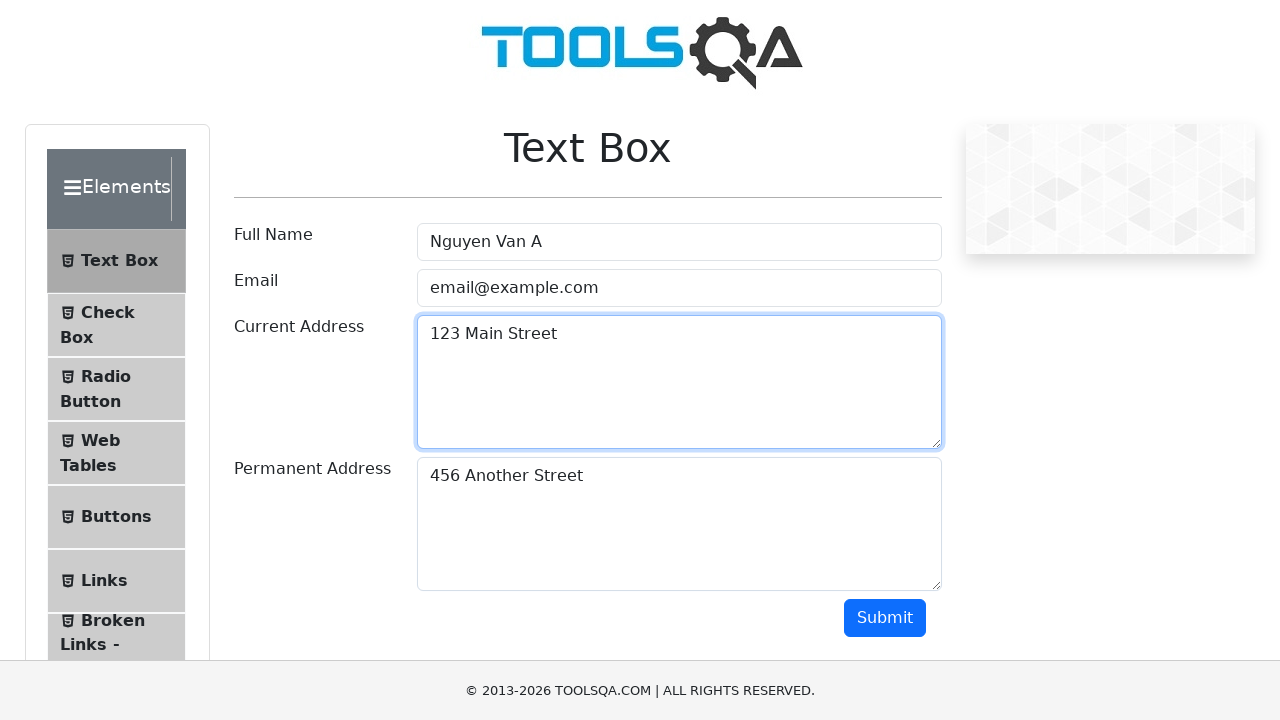

Clicked submit button to submit the text box form at (885, 618) on #submit
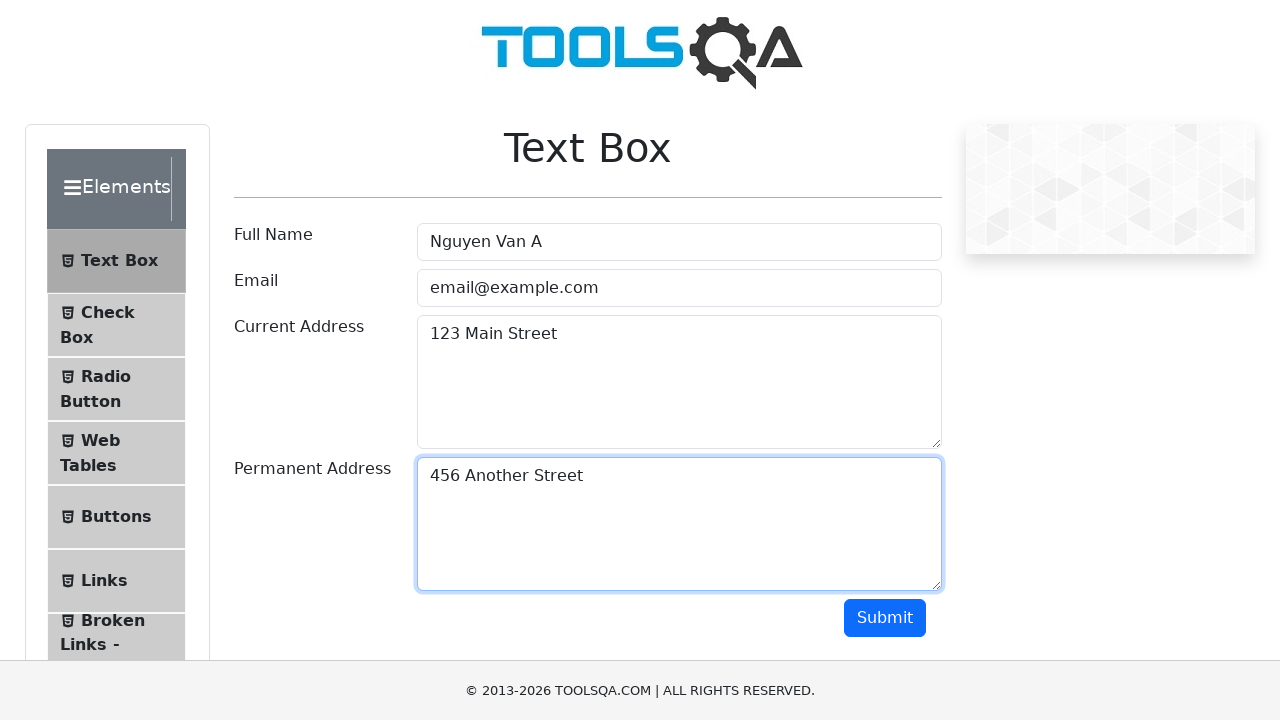

Output section loaded successfully
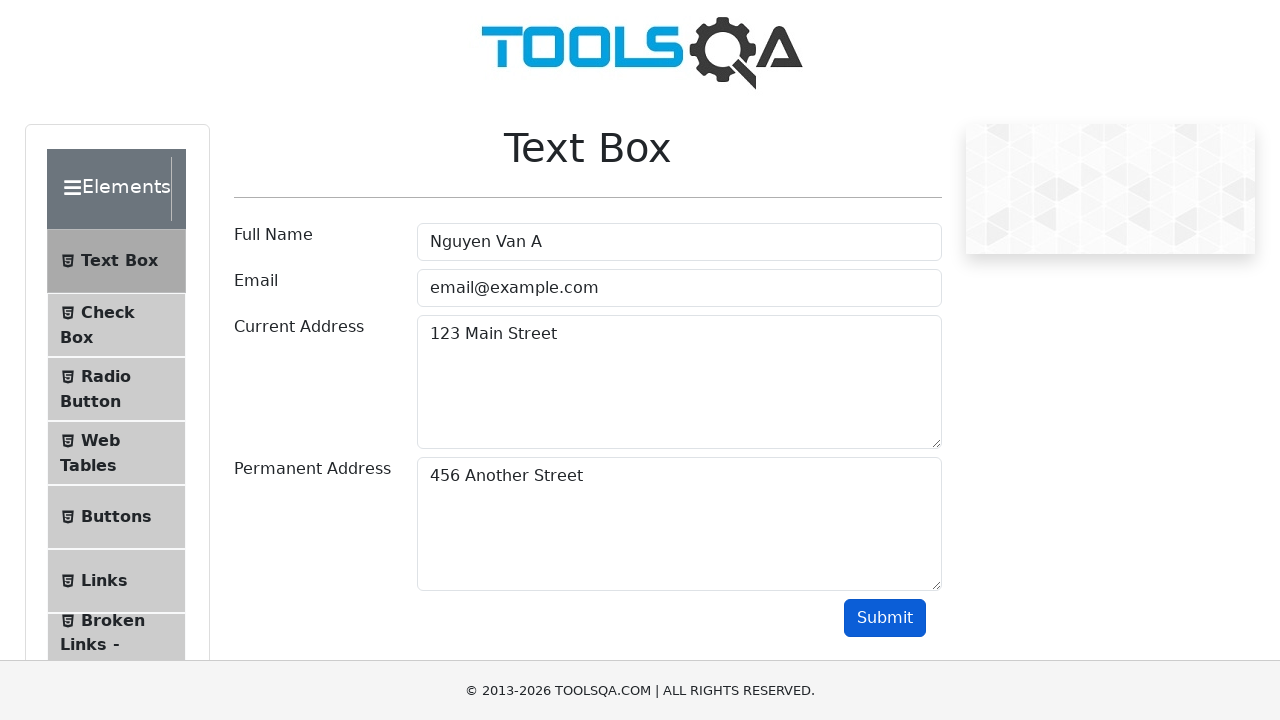

Verified that user name 'Nguyen Van A' appears in output
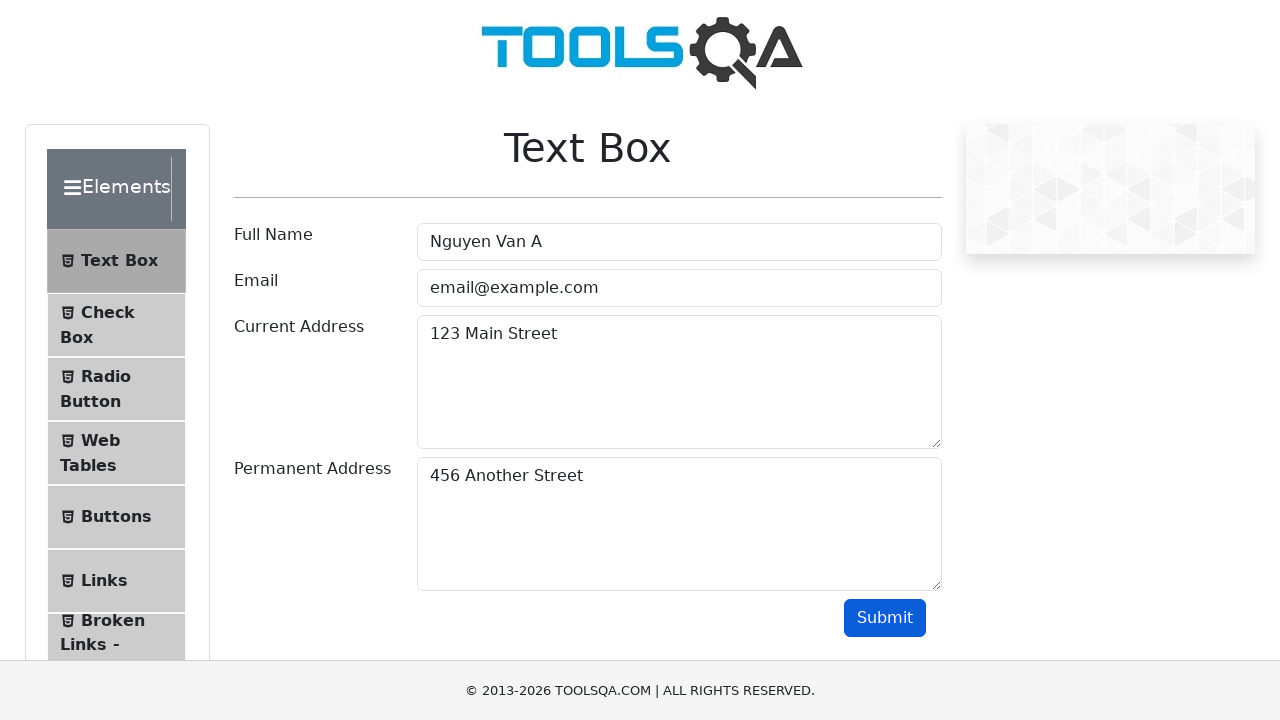

Verified that email 'email@example.com' appears in output
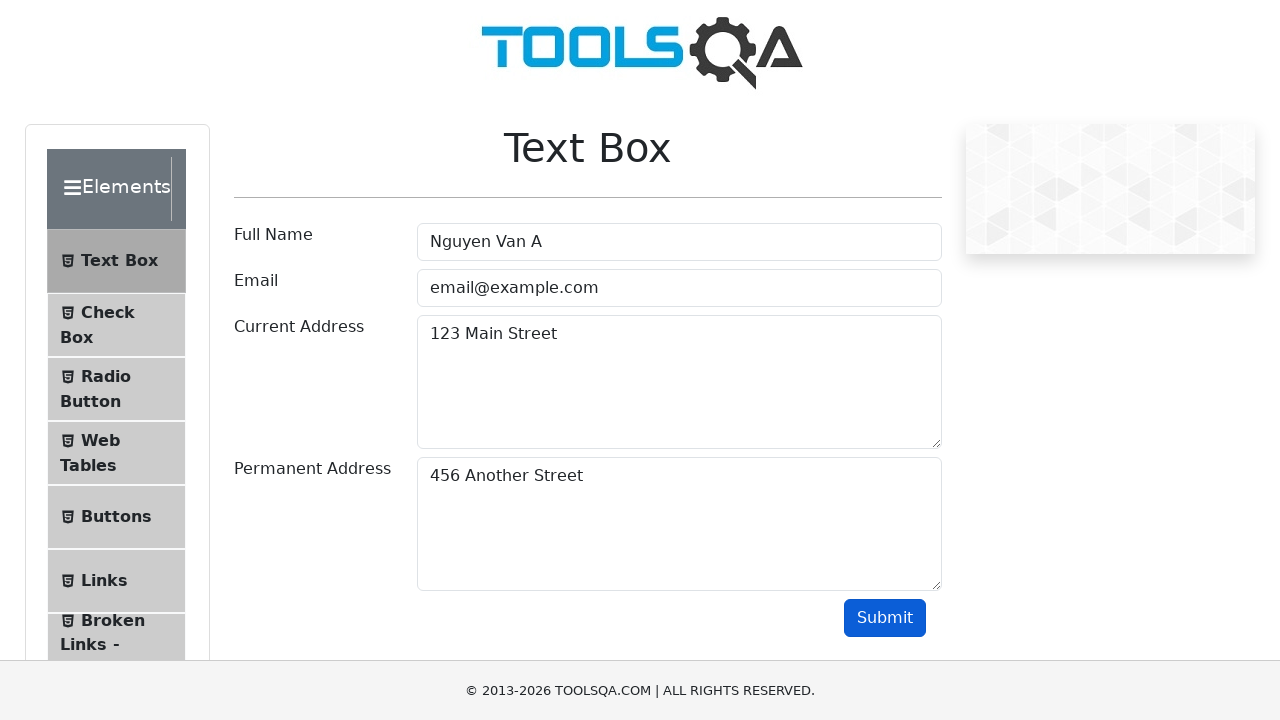

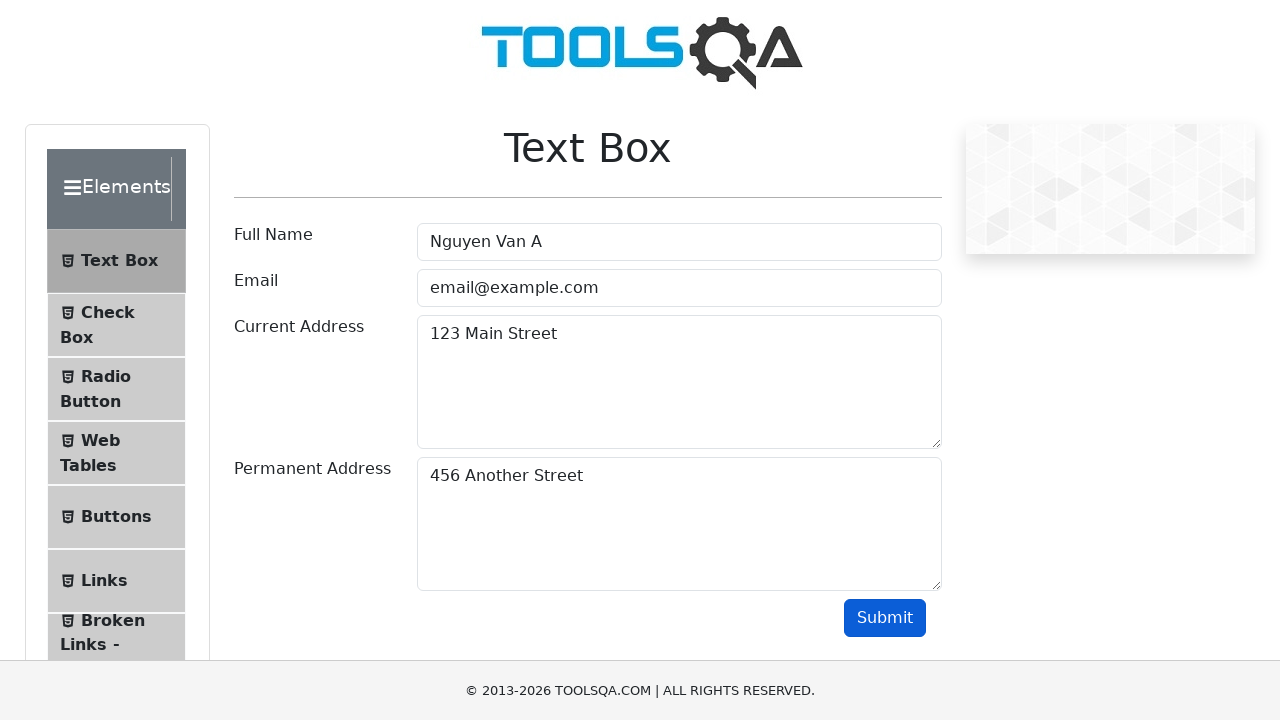